Tests username field validation with blank inputs of length 10 (spaces only).

Starting URL: https://buggy.justtestit.org/register

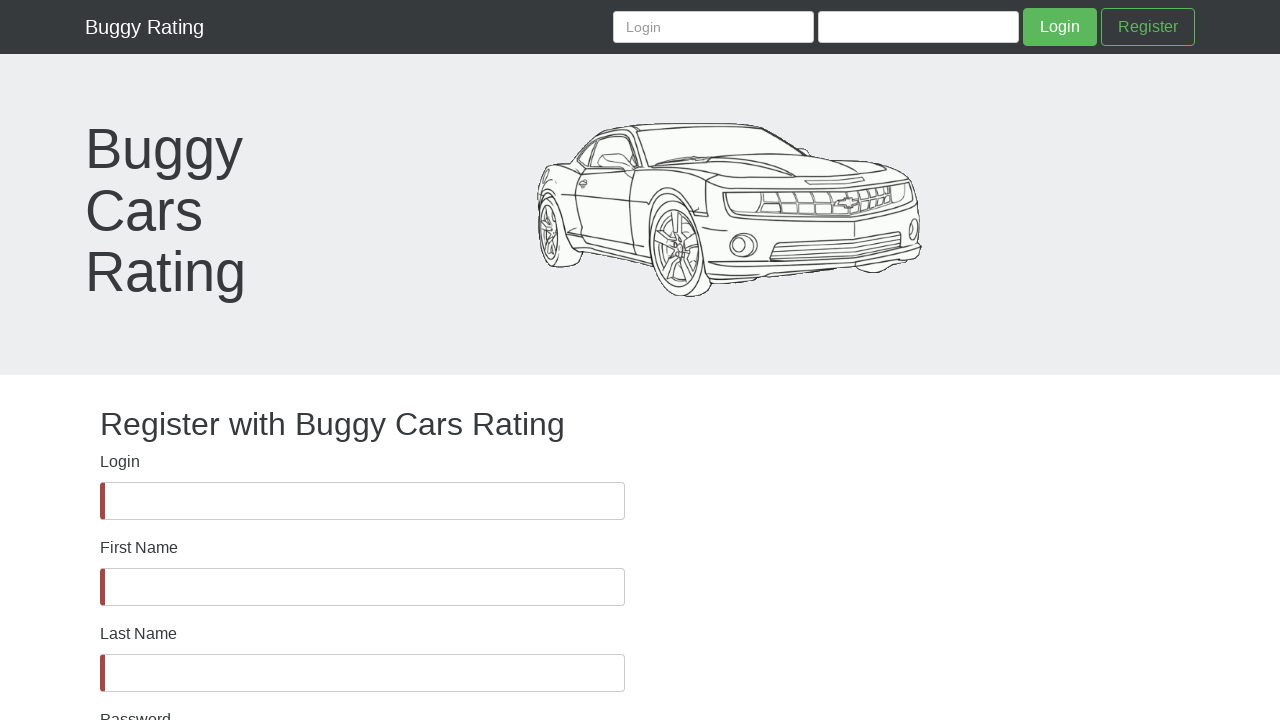

Username field became visible
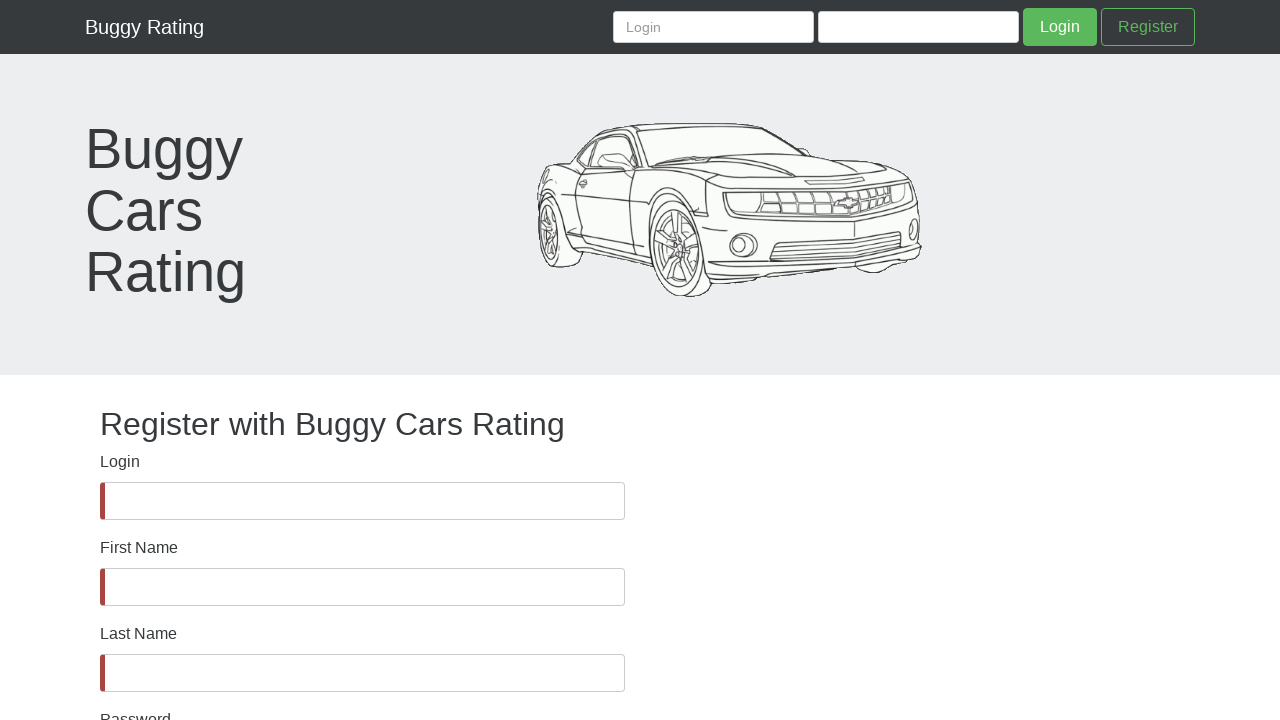

Filled username field with 11 spaces (blank input validation test) on #username
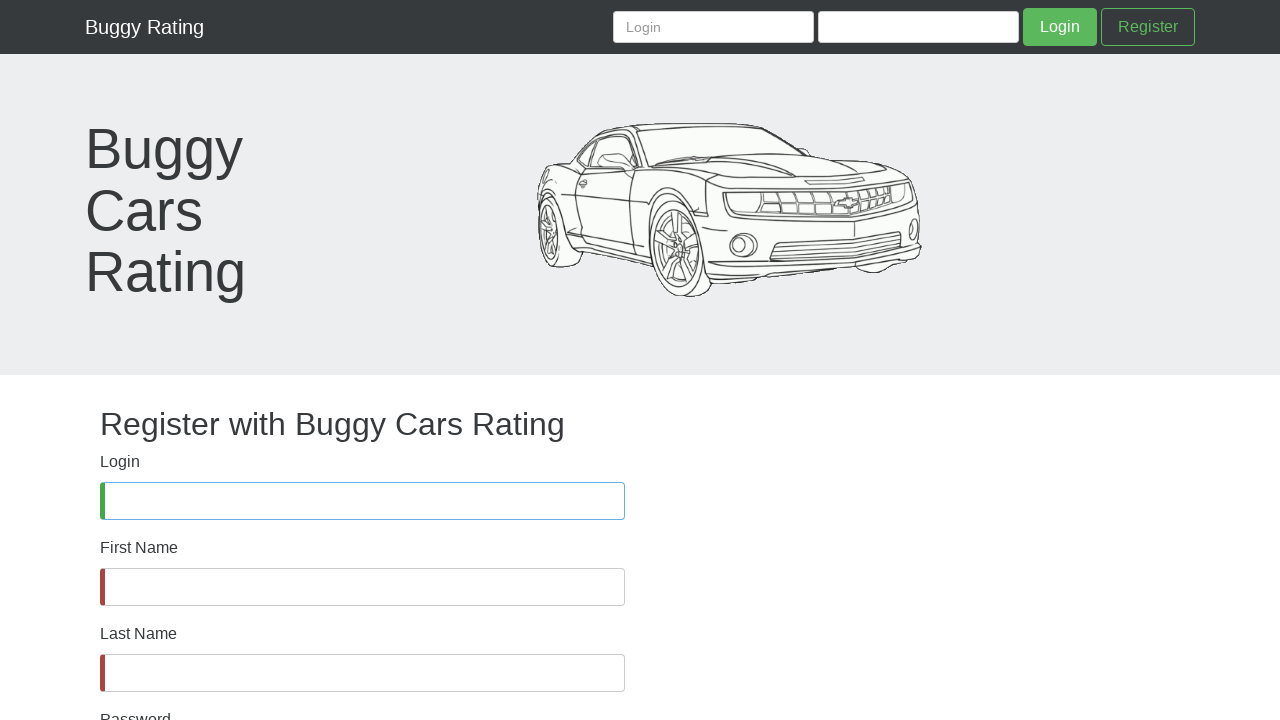

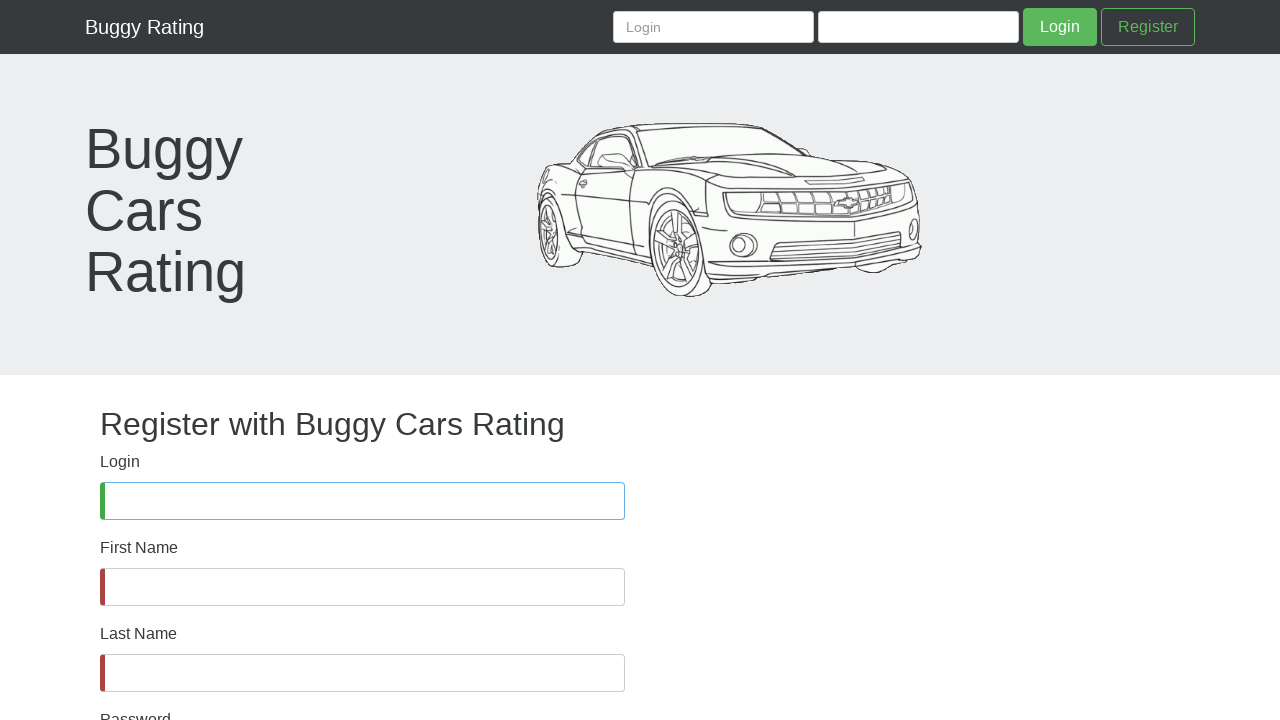